Tests domain availability search on registro.br by entering a domain name and checking the search results

Starting URL: https://registro.br/

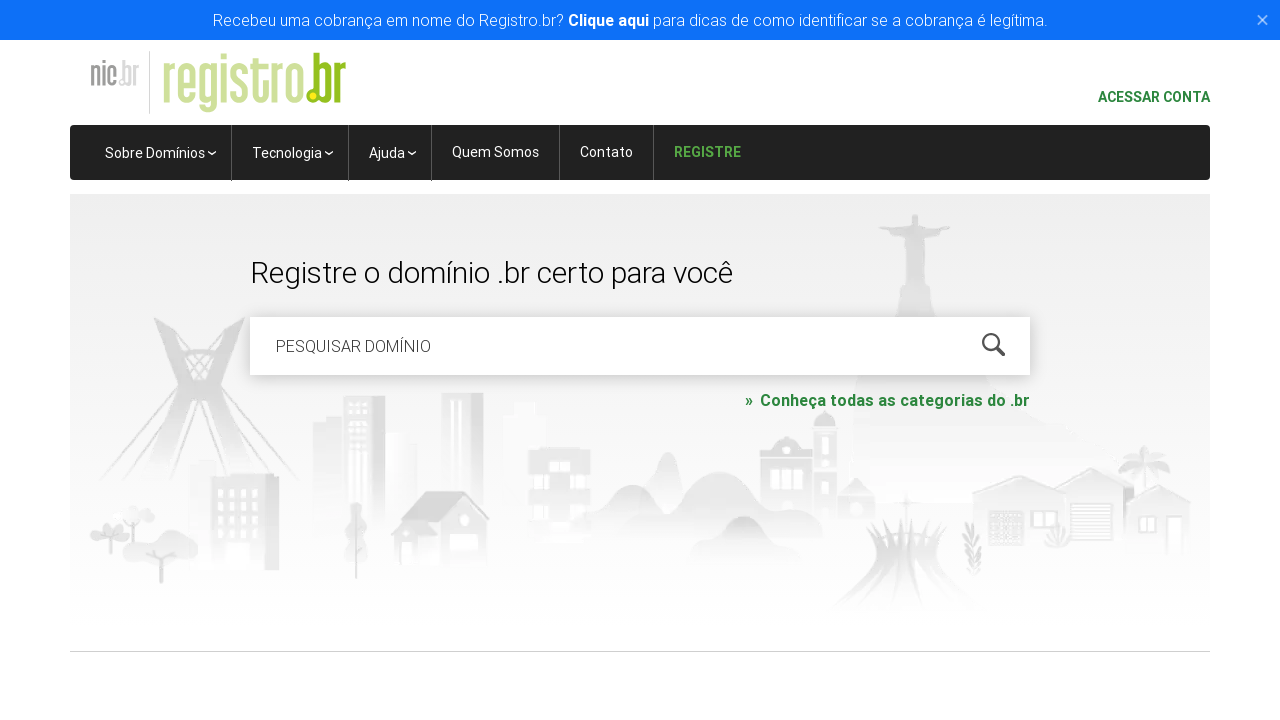

Filled domain search box with 'g1' on input[name='is-avail']
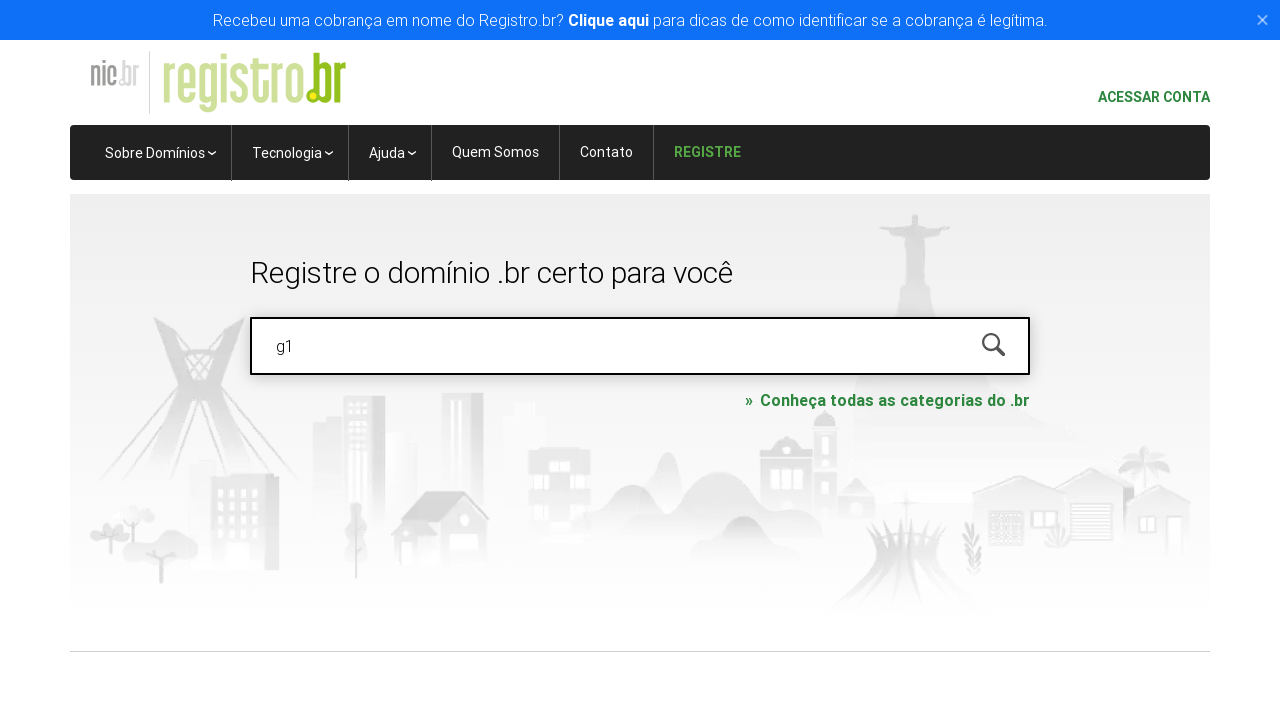

Pressed Enter to submit domain search on input[name='is-avail']
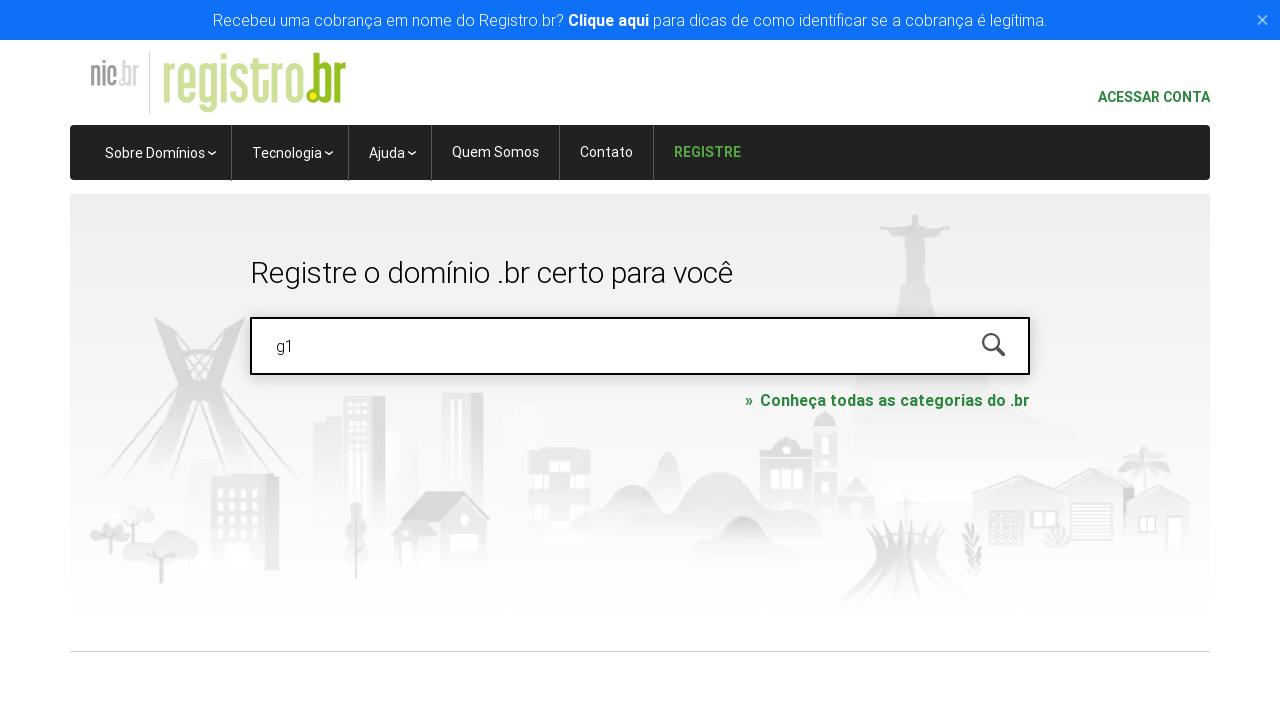

Waited 3 seconds for search results to load
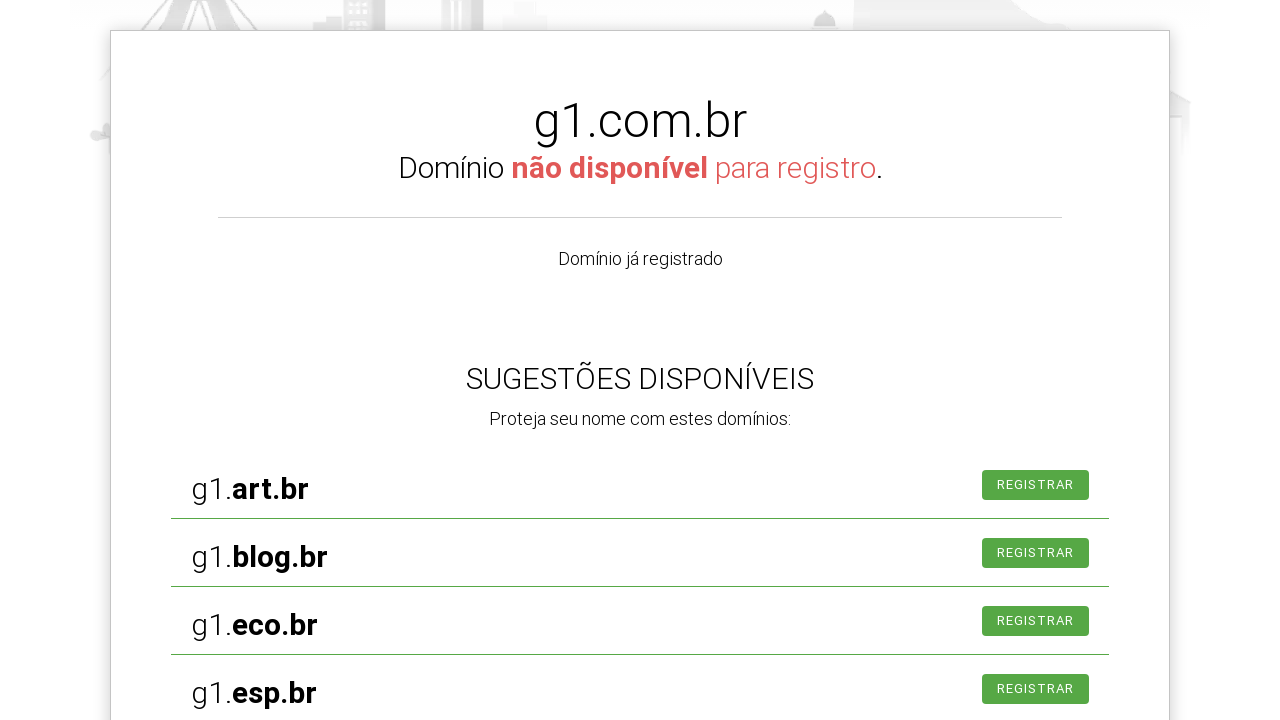

Domain availability search results loaded and visible
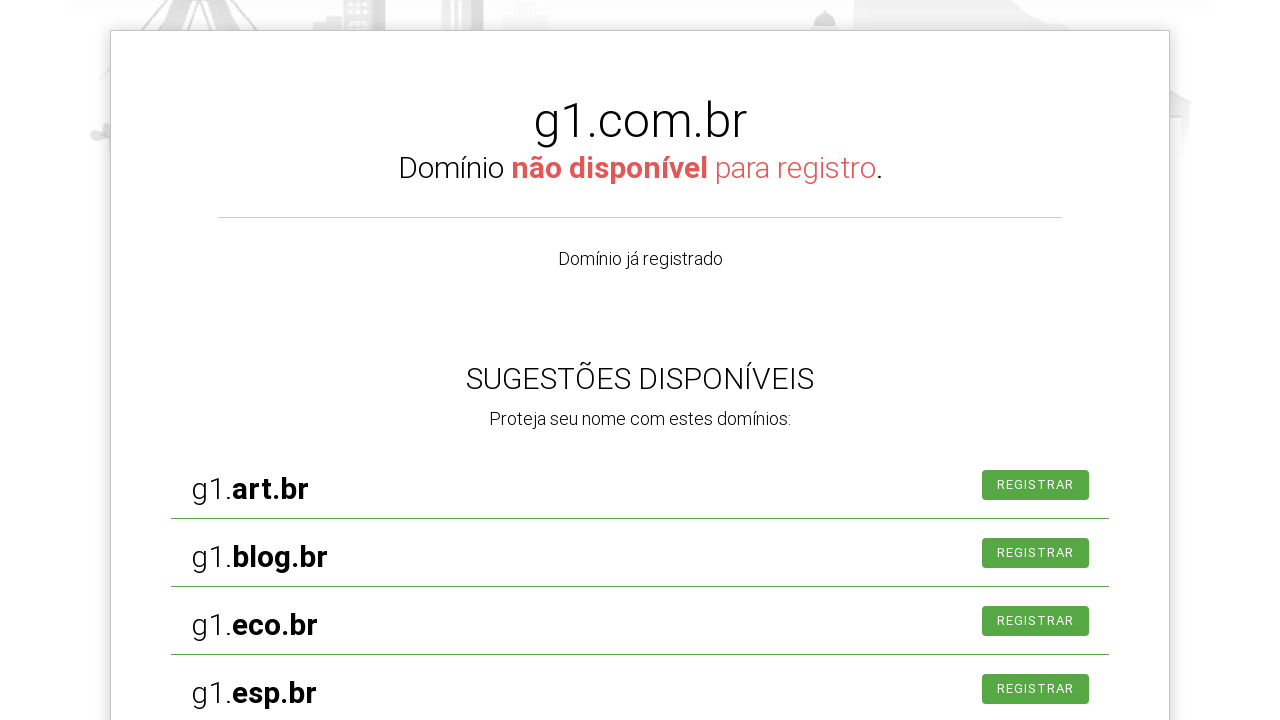

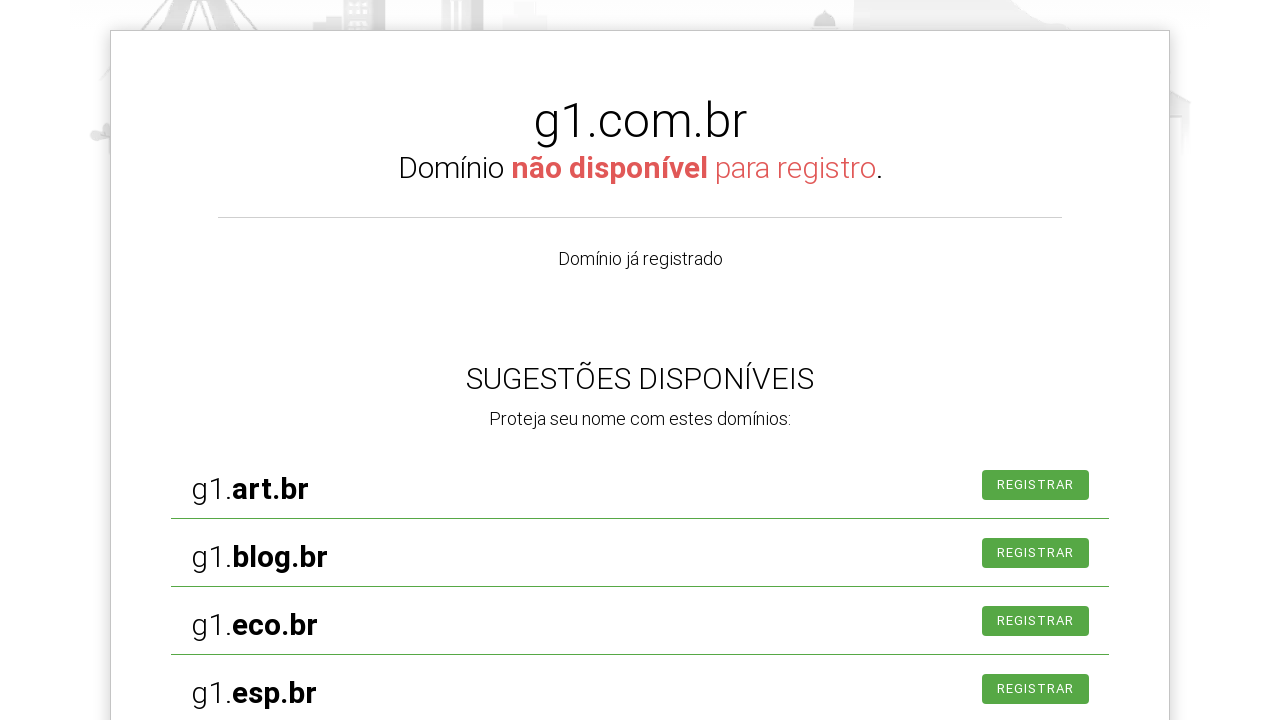